Tests adding a new todo item by entering text in the input field and clicking the add button

Starting URL: https://lambdatest.github.io/sample-todo-app/

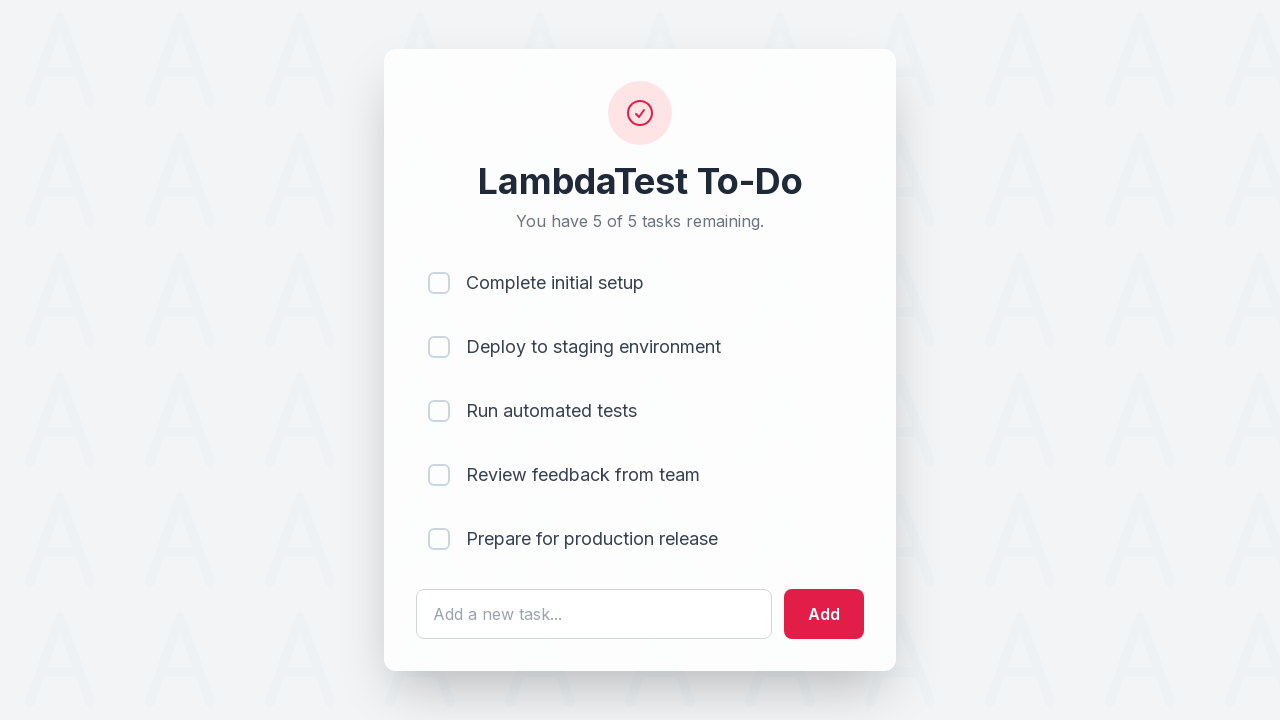

Filled todo input field with 'Happy Testing at LambdaTest' on #sampletodotext
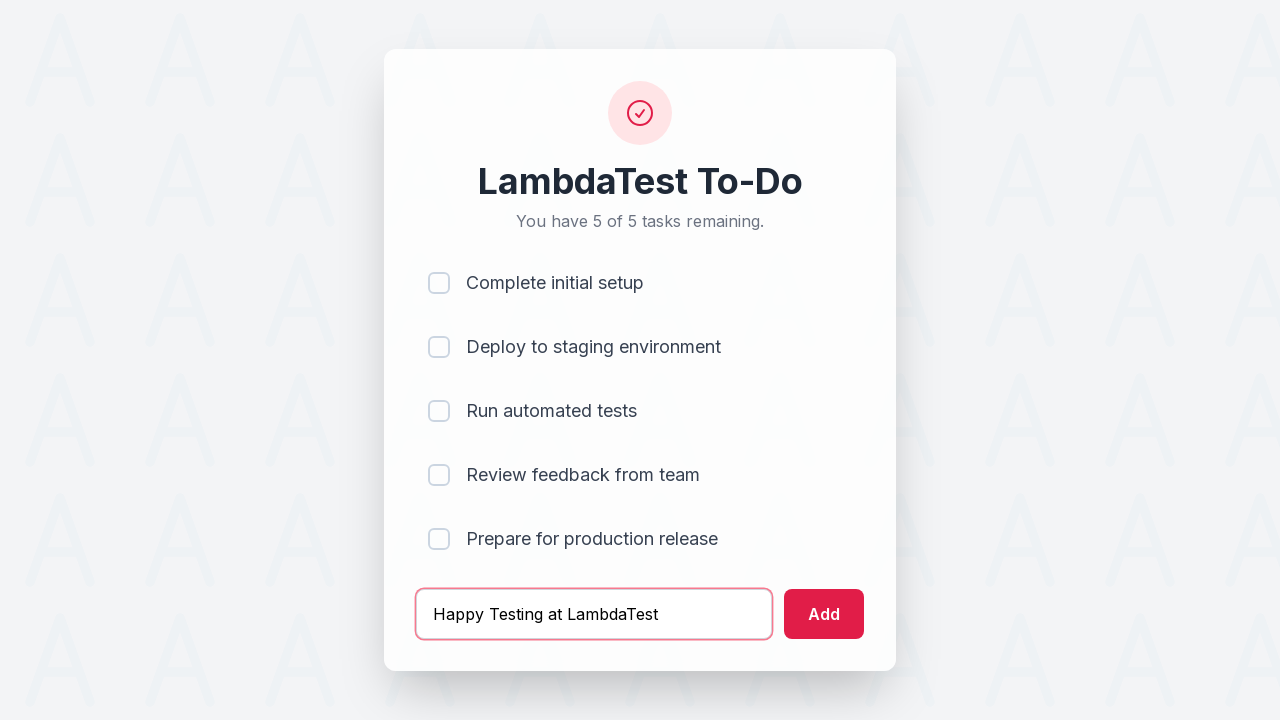

Clicked add button to submit new todo item at (824, 614) on #addbutton
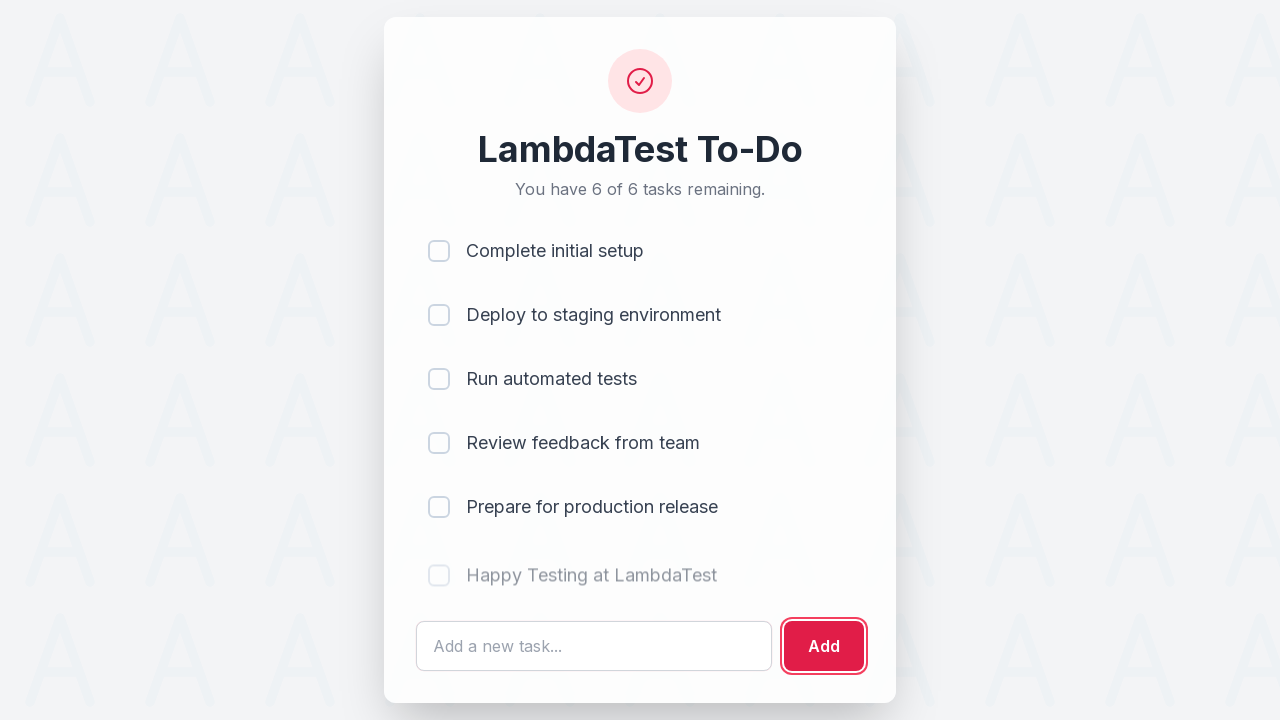

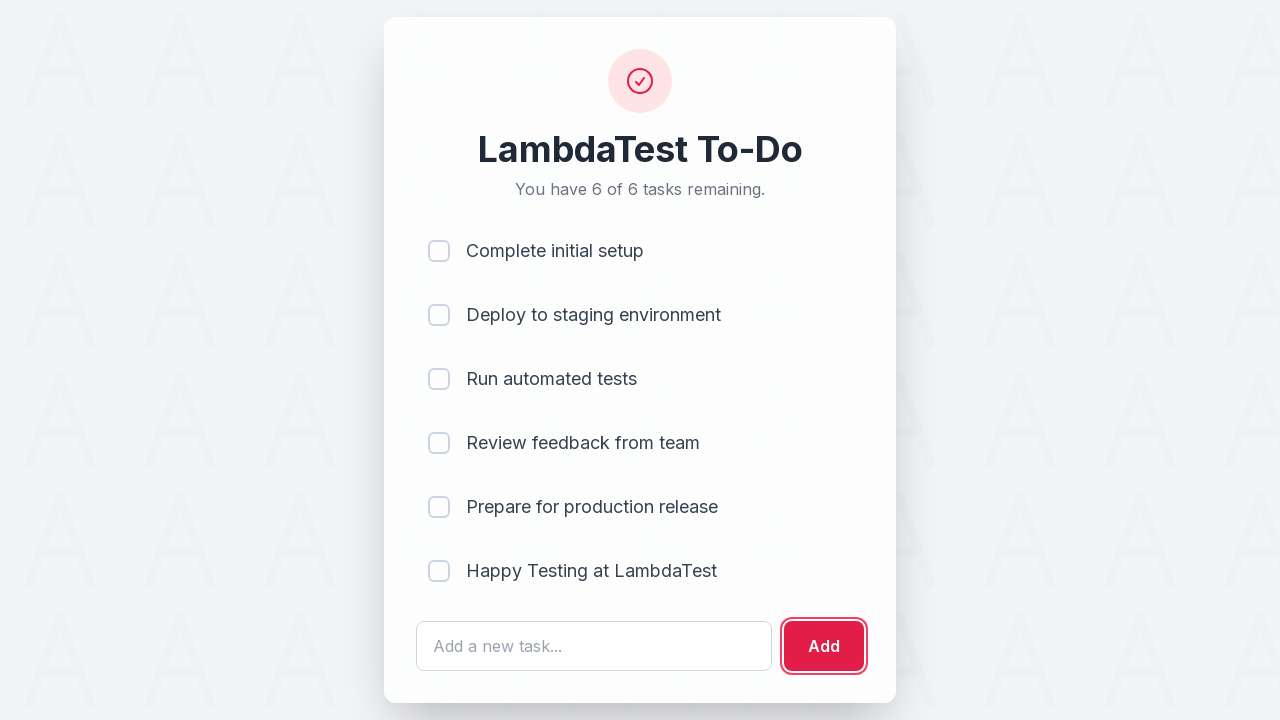